Solves a math problem by reading a value from the page, calculating the result using a mathematical formula, and submitting the answer along with checkbox and radio button selections

Starting URL: http://suninjuly.github.io/math.html

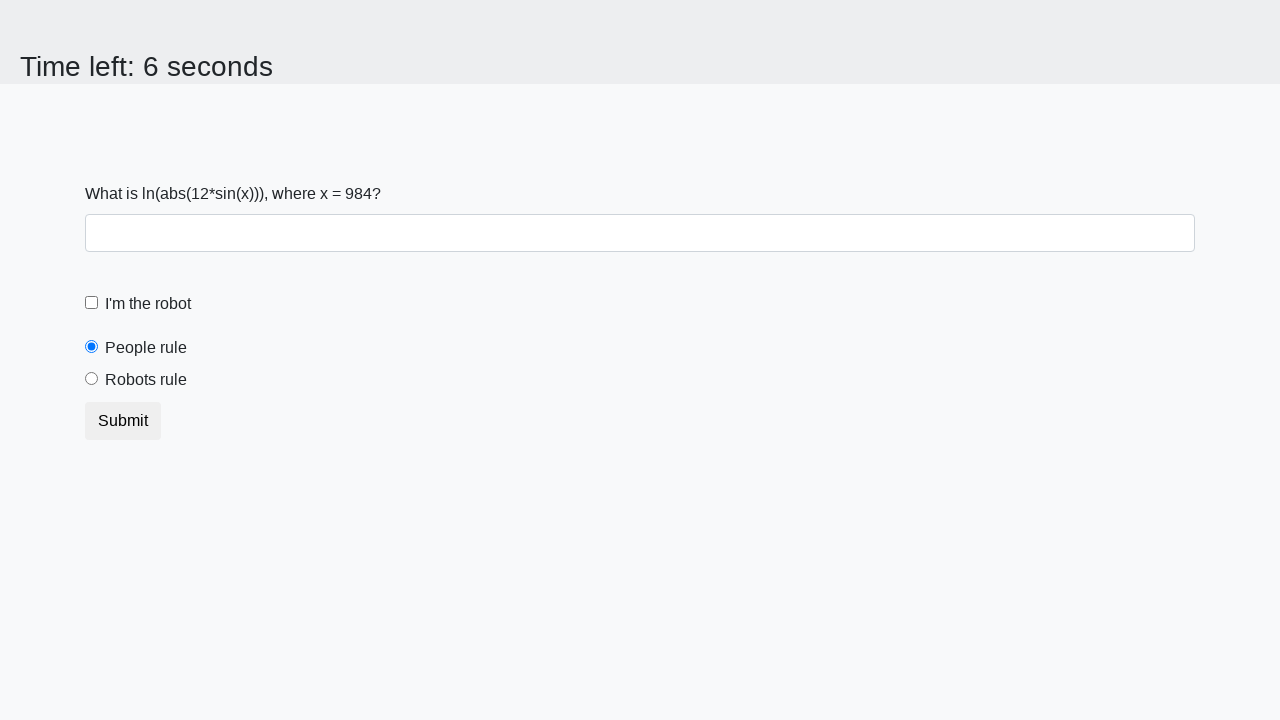

Located the input value element
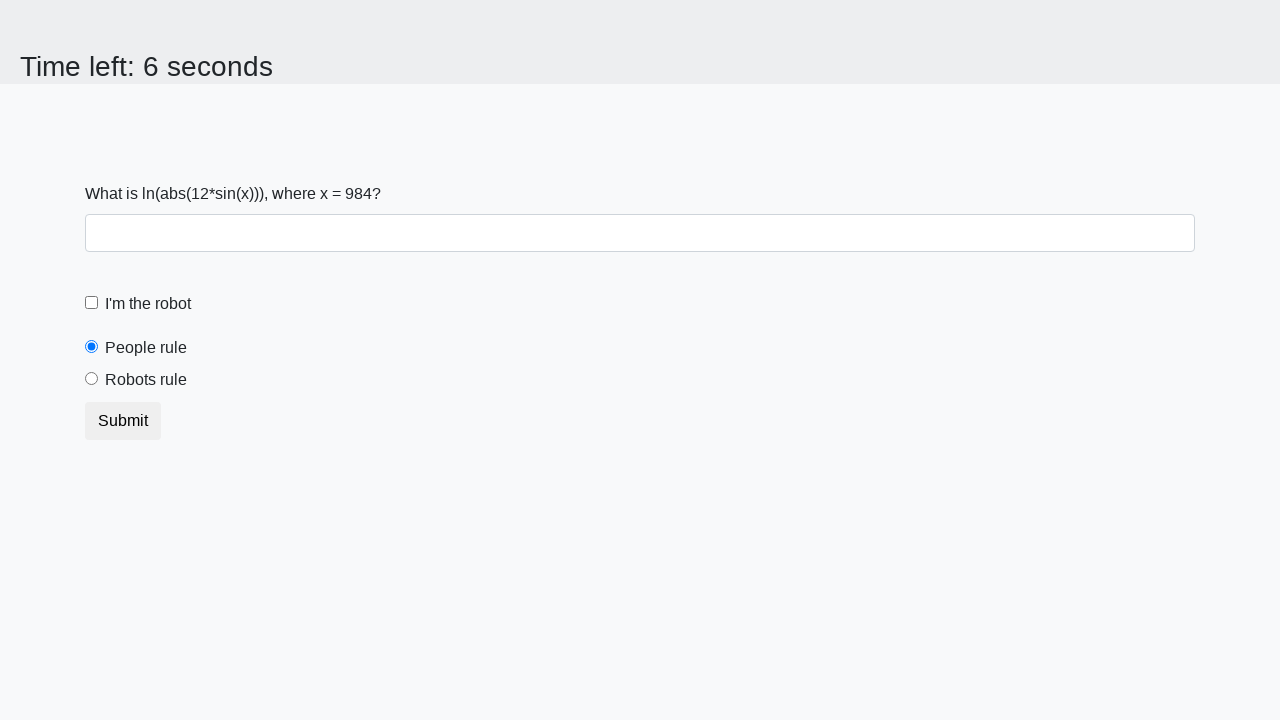

Read the value from the page
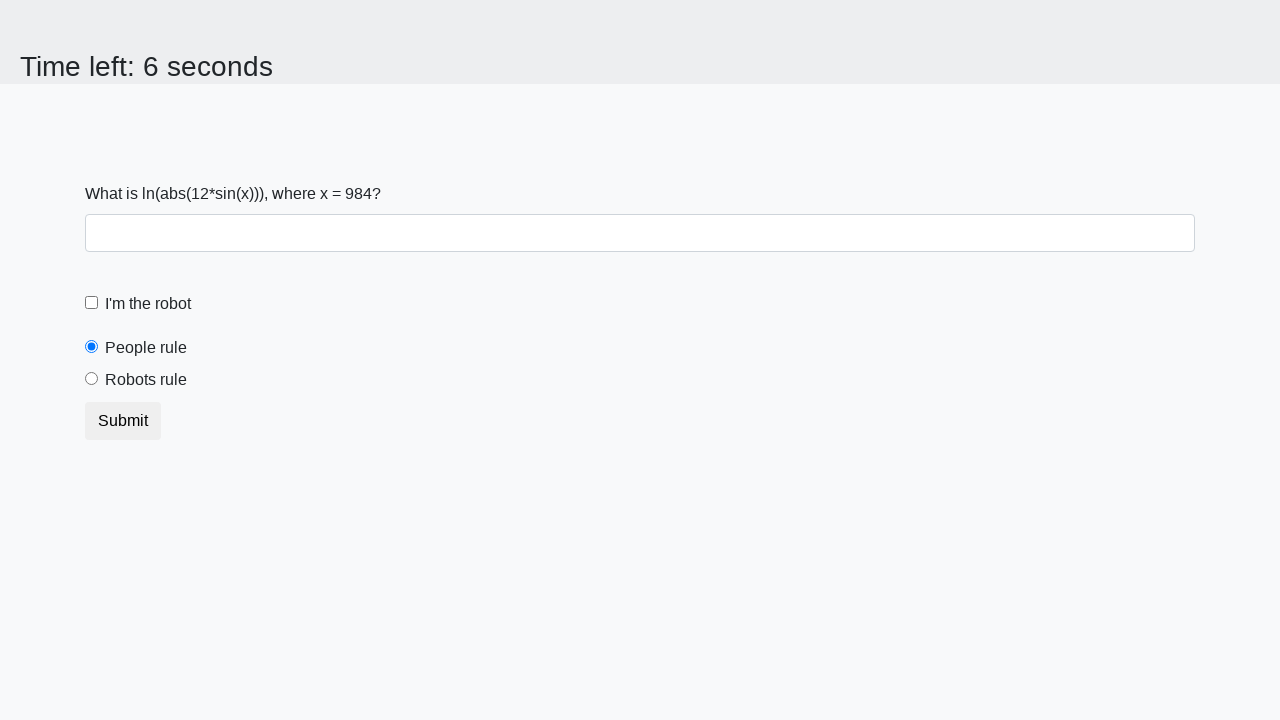

Calculated the answer using the formula: 2.0228048860708125
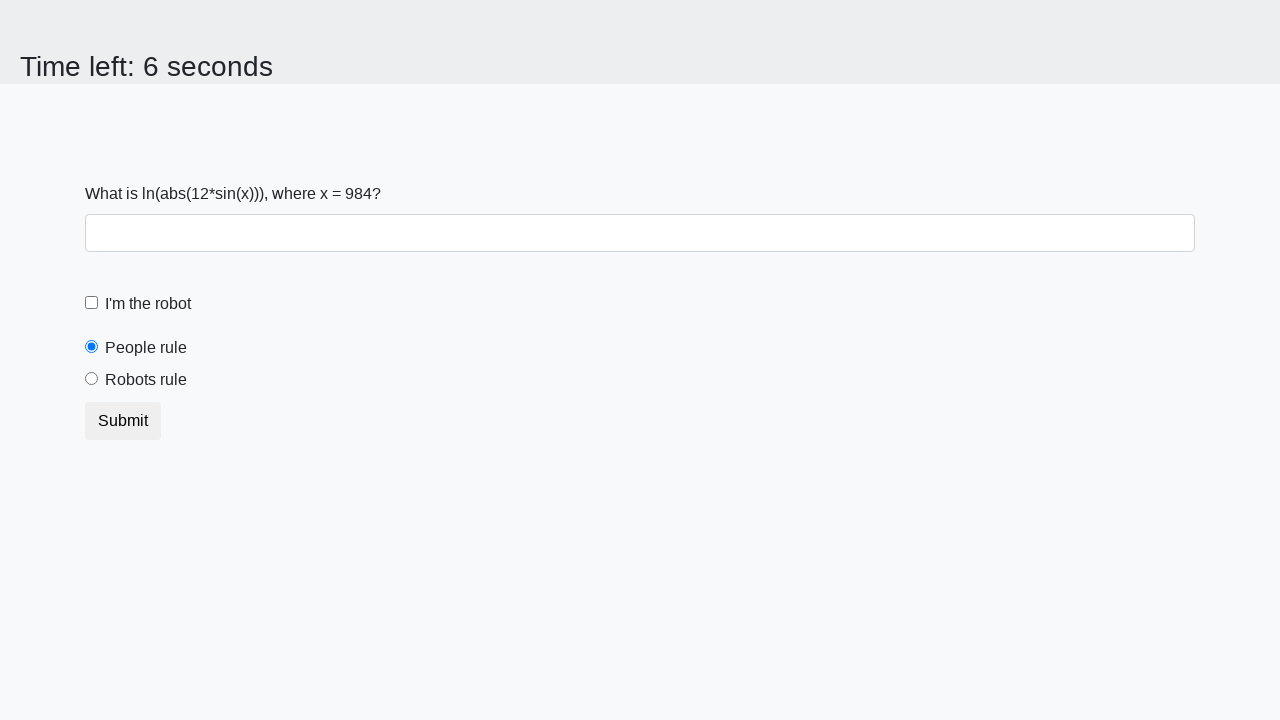

Filled in the calculated answer on #answer
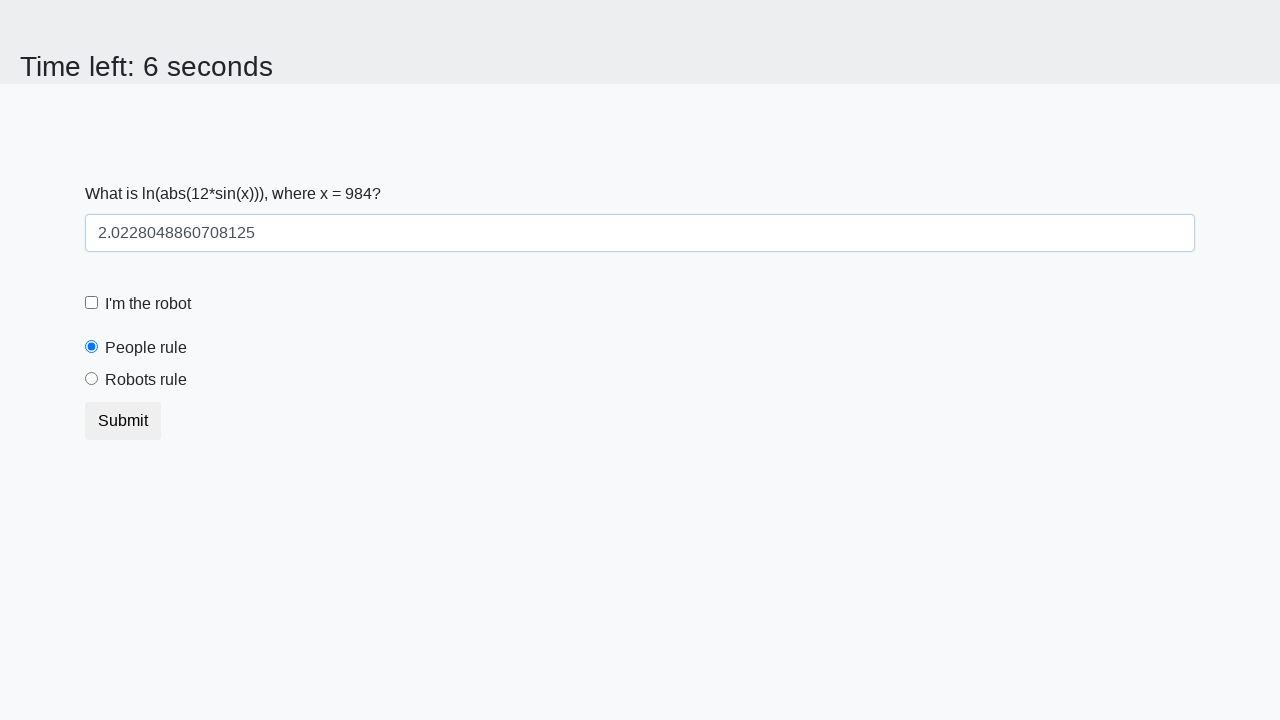

Clicked the robot checkbox at (148, 304) on [for='robotCheckbox']
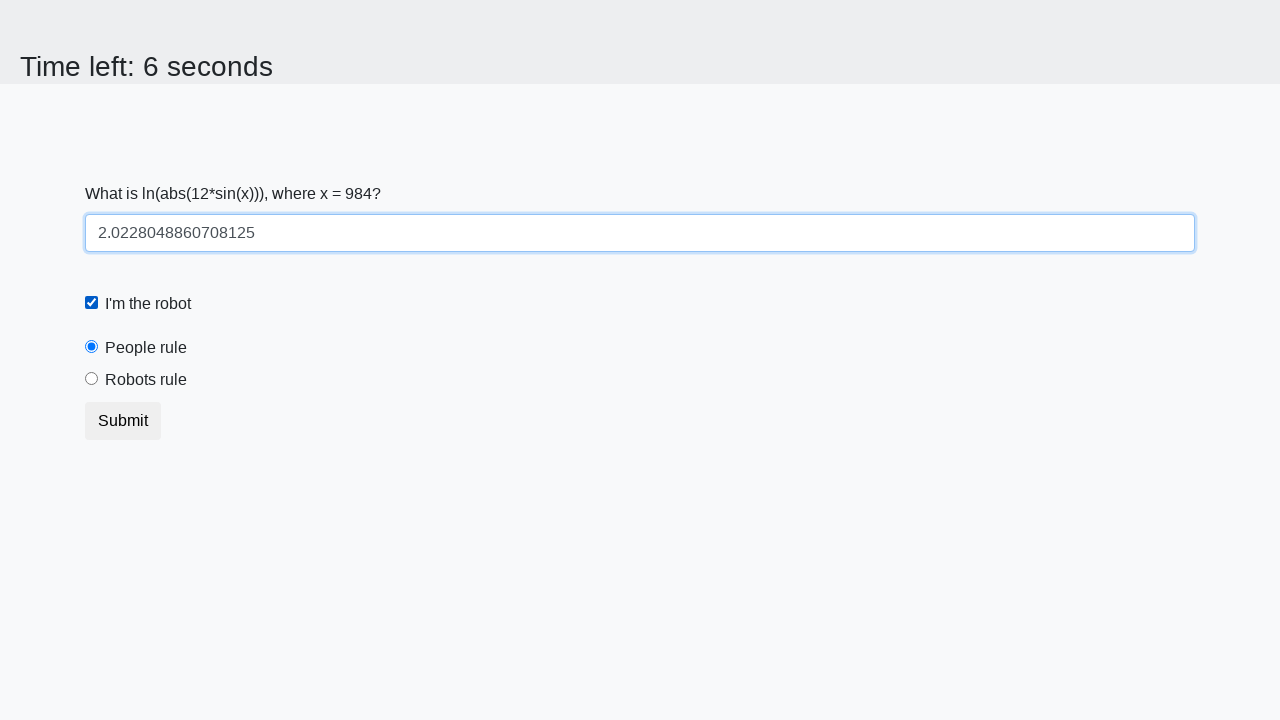

Clicked the robots rule radio button at (146, 380) on [for='robotsRule']
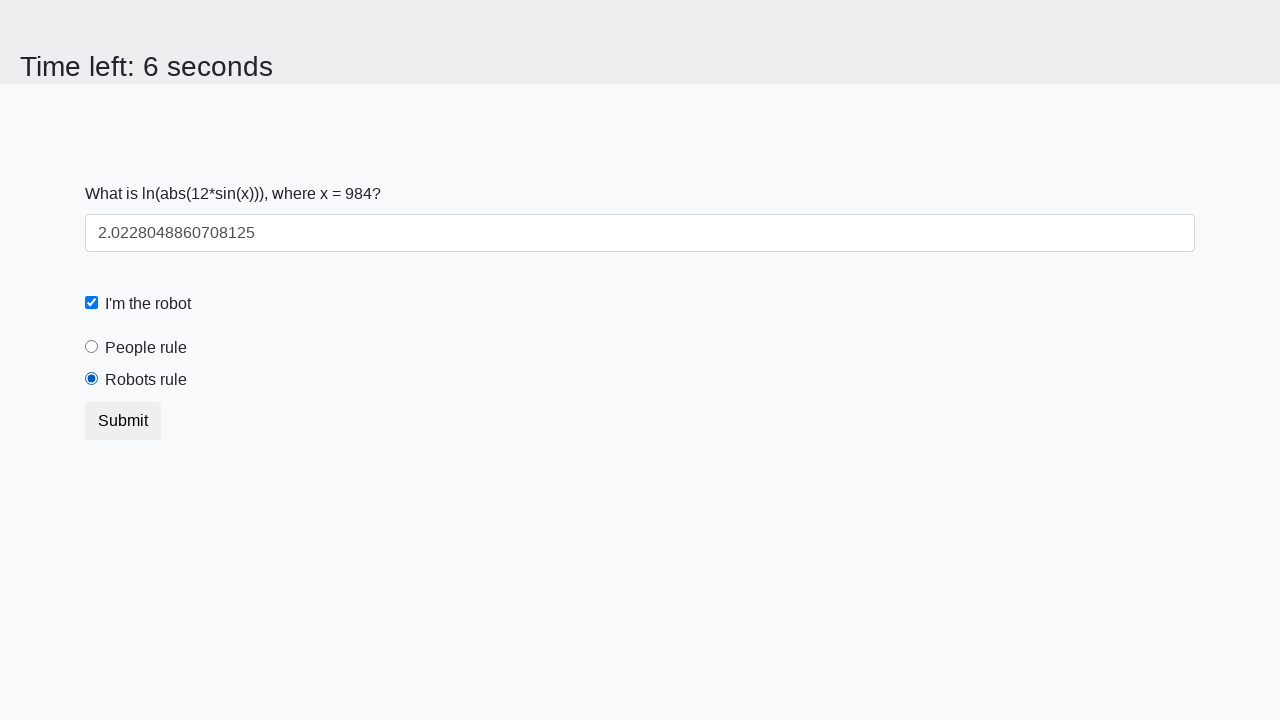

Clicked the submit button at (123, 421) on button.btn
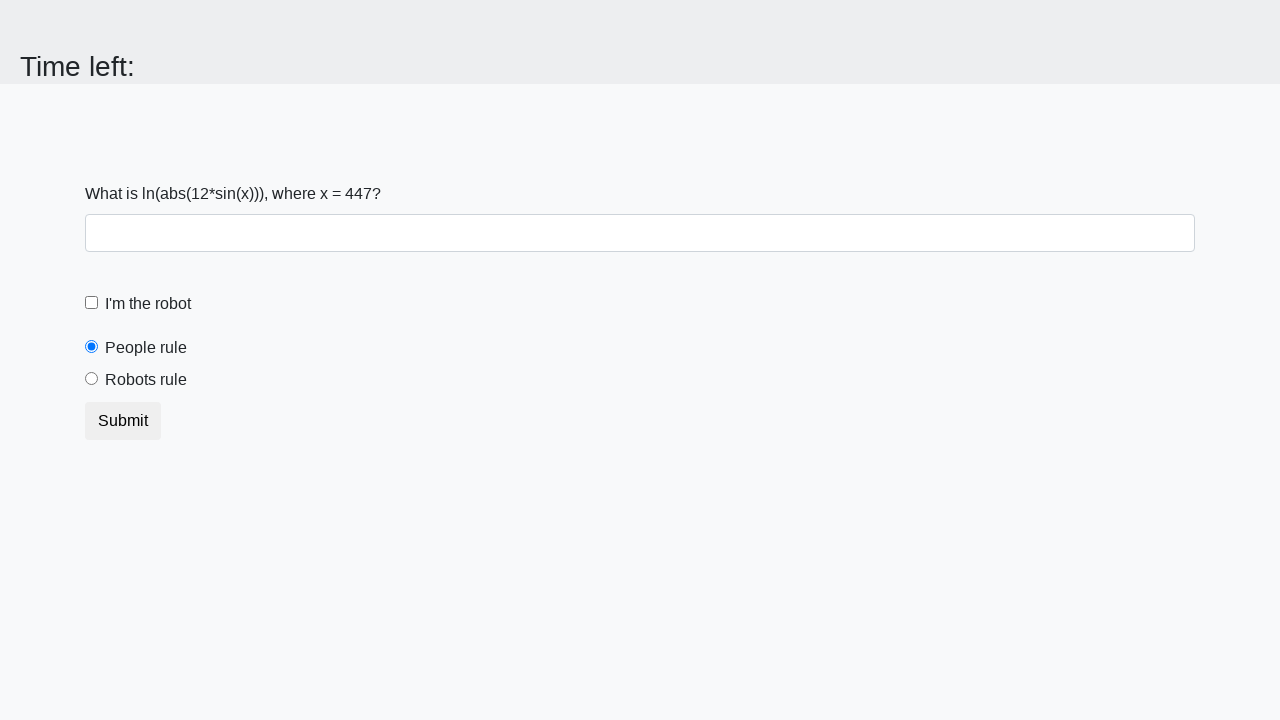

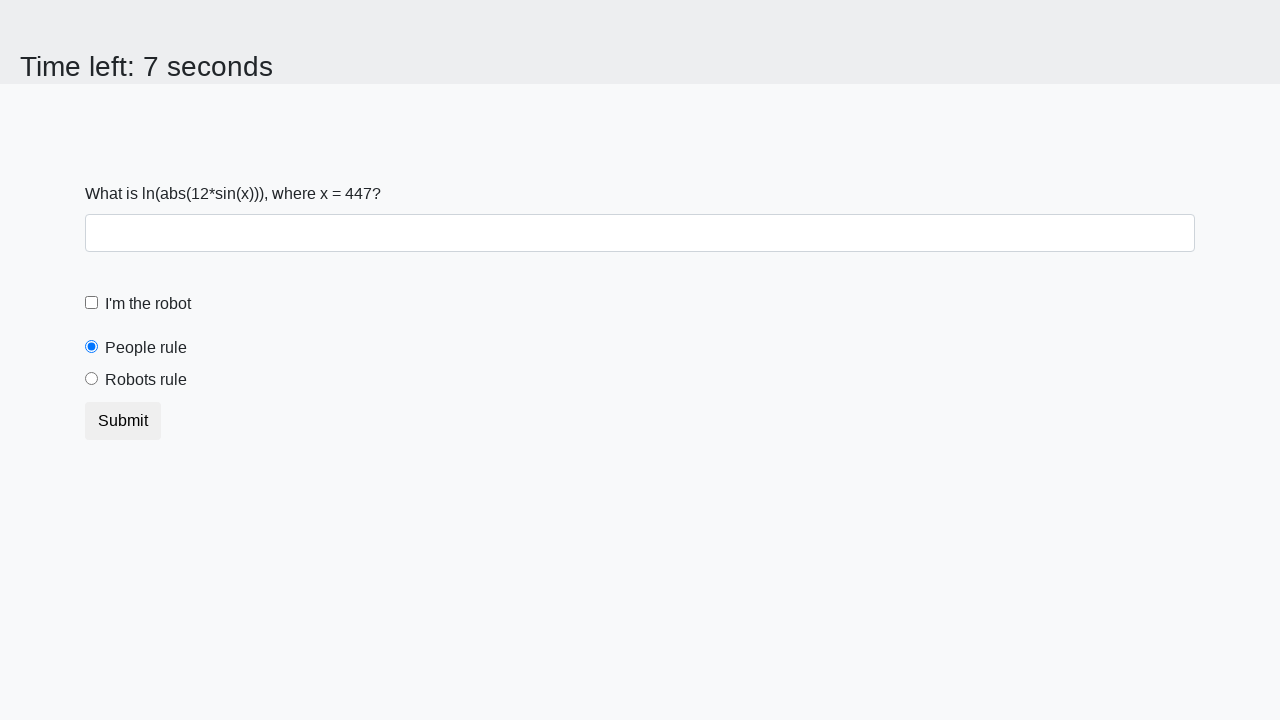